Tests a slow calculator by selecting random two-digit numbers and performing a random arithmetic operation, then verifies the result

Starting URL: https://bonigarcia.dev/selenium-webdriver-java/slow-calculator.html

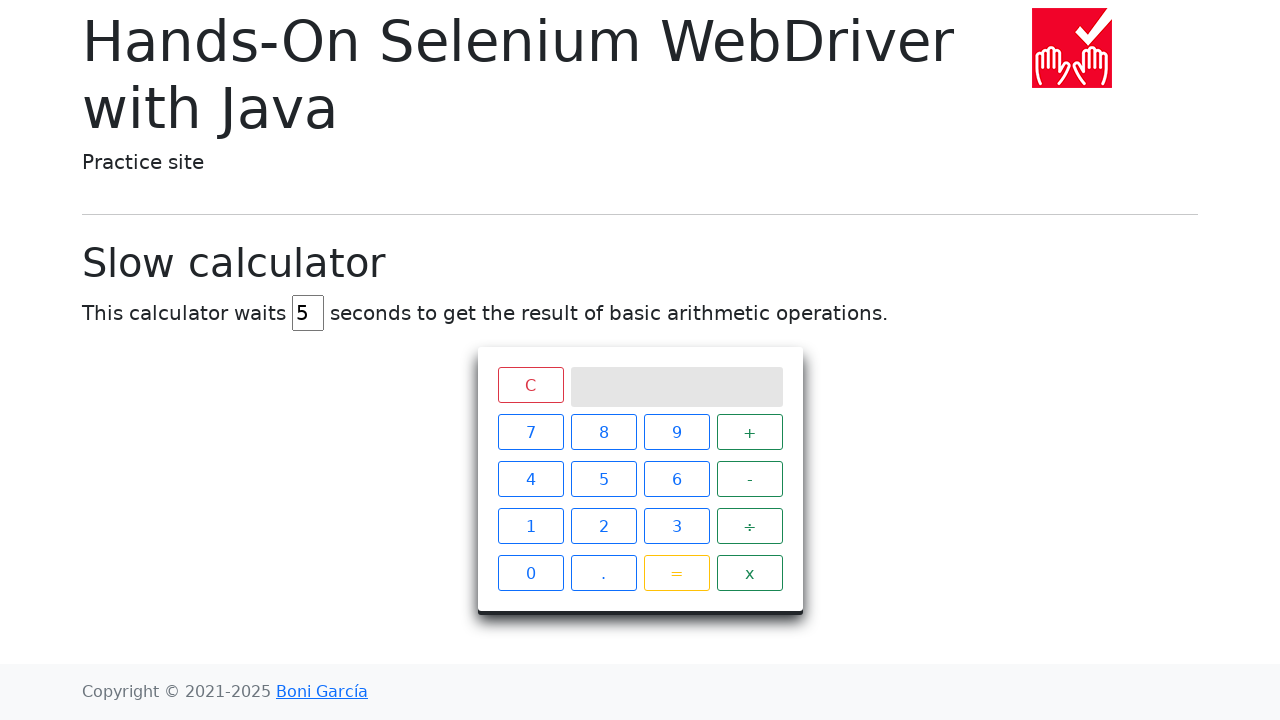

Located all number buttons on the calculator
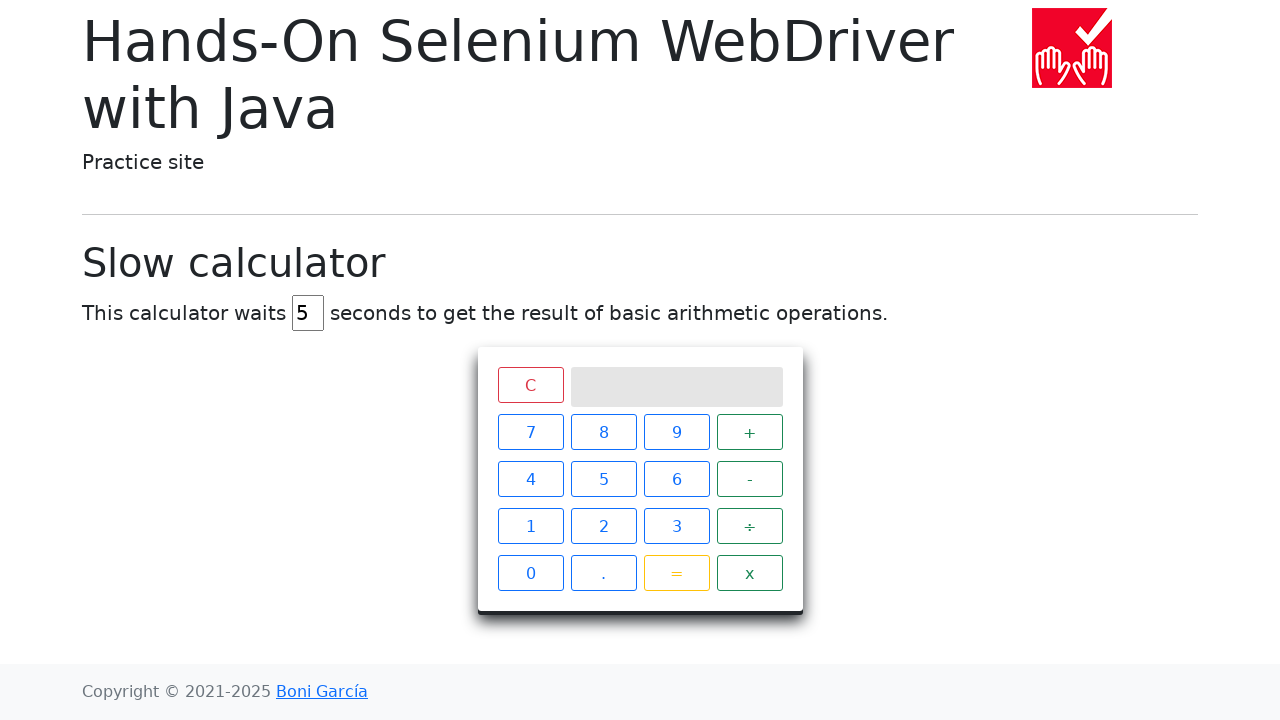

Retrieved number buttons for first digit selection
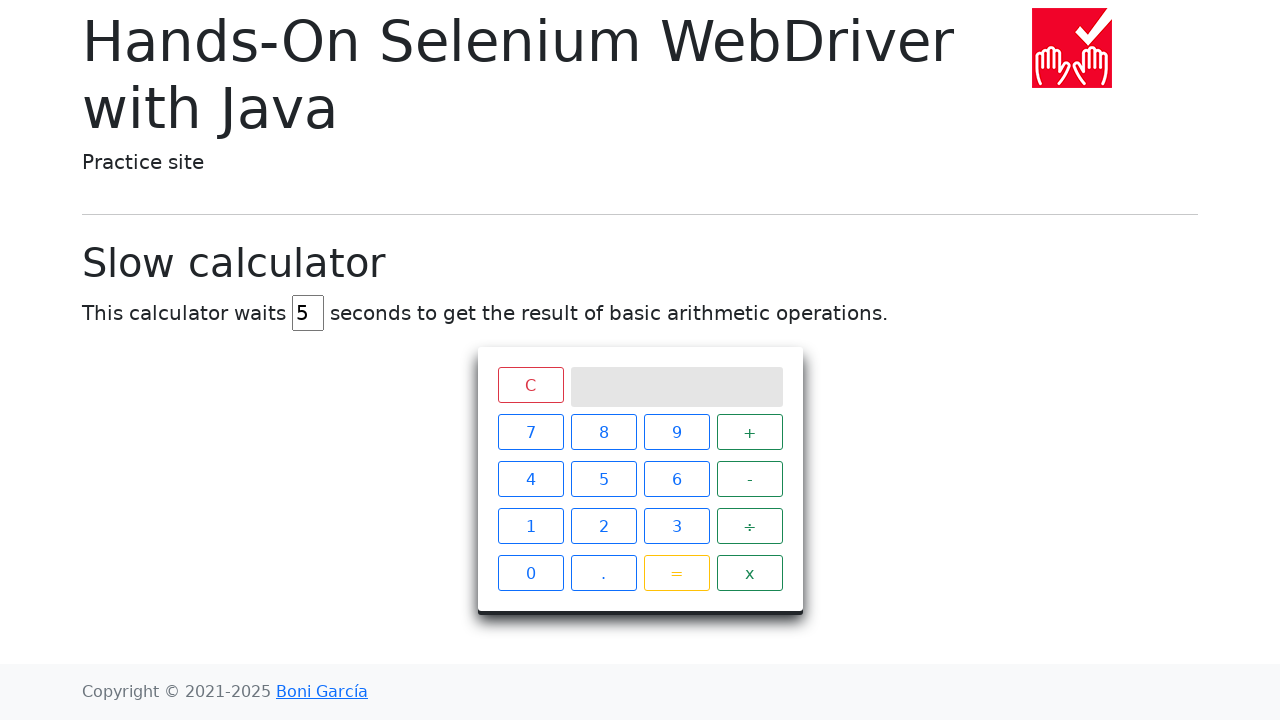

Clicked random number button at index 2 for first number at (676, 432) on .btn.btn-outline-primary >> nth=2
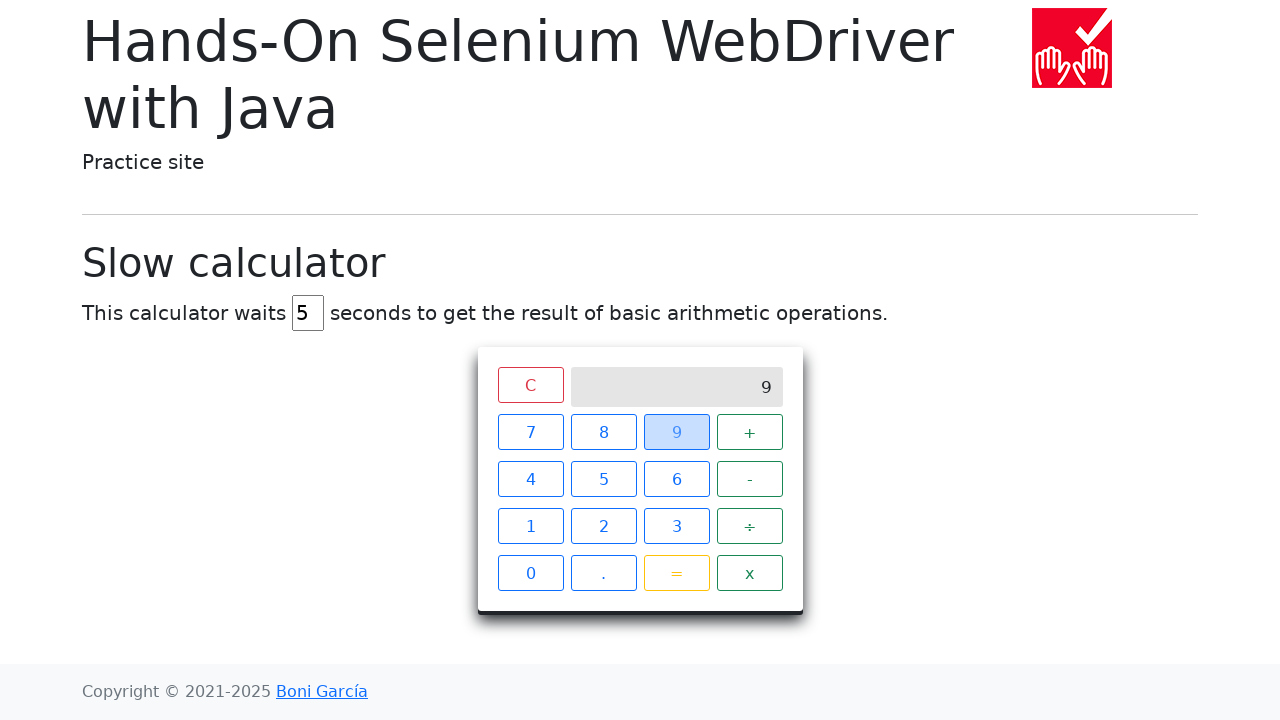

Retrieved number buttons for first digit selection
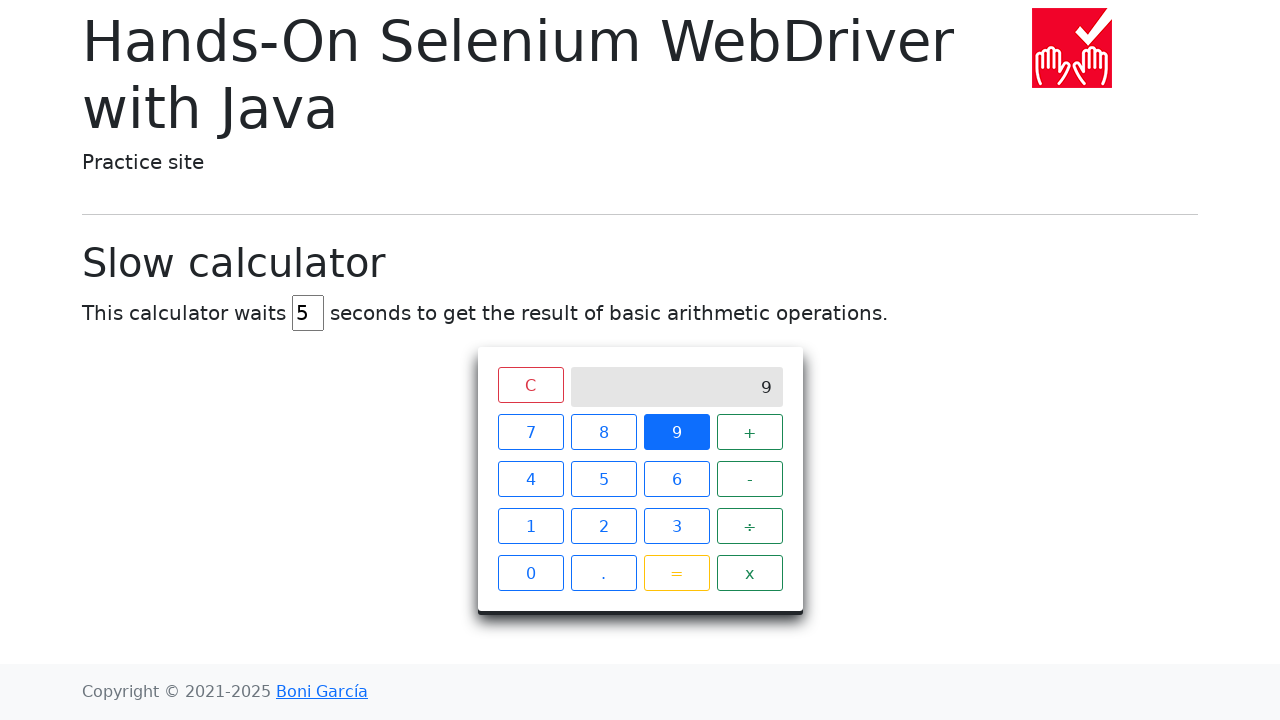

Clicked random number button at index 2 for first number at (676, 432) on .btn.btn-outline-primary >> nth=2
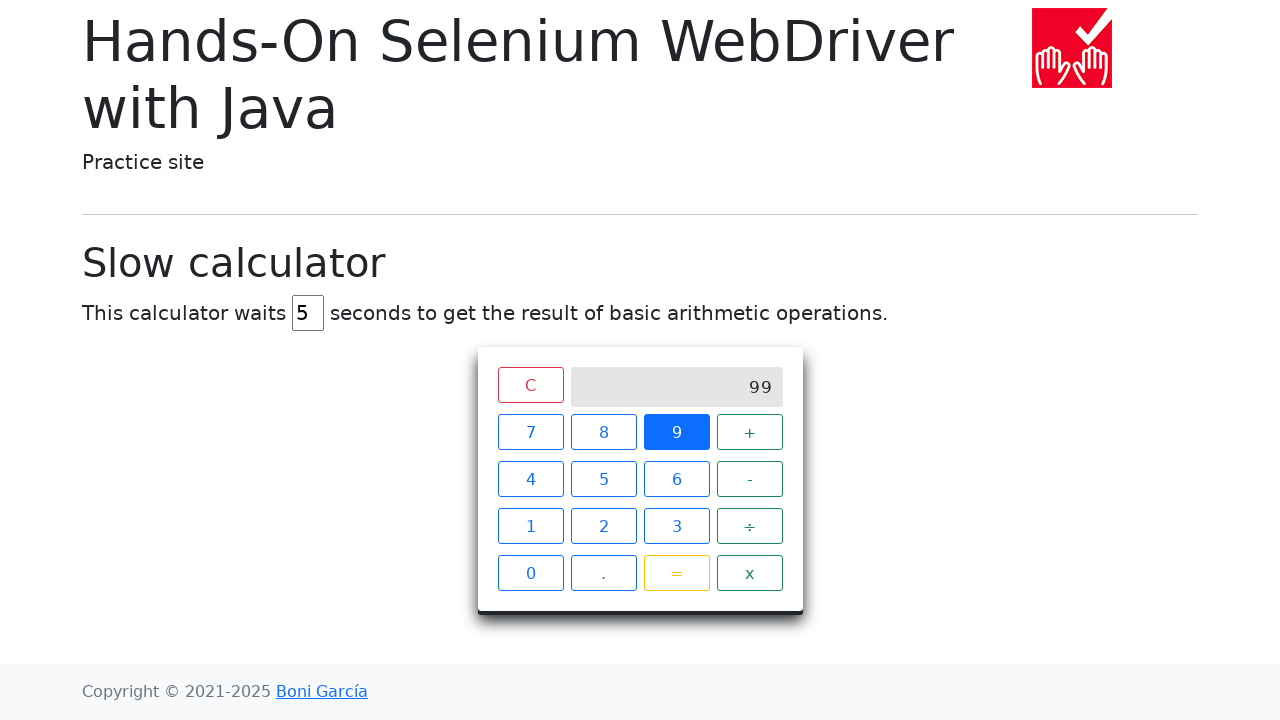

Retrieved first number from screen: 99
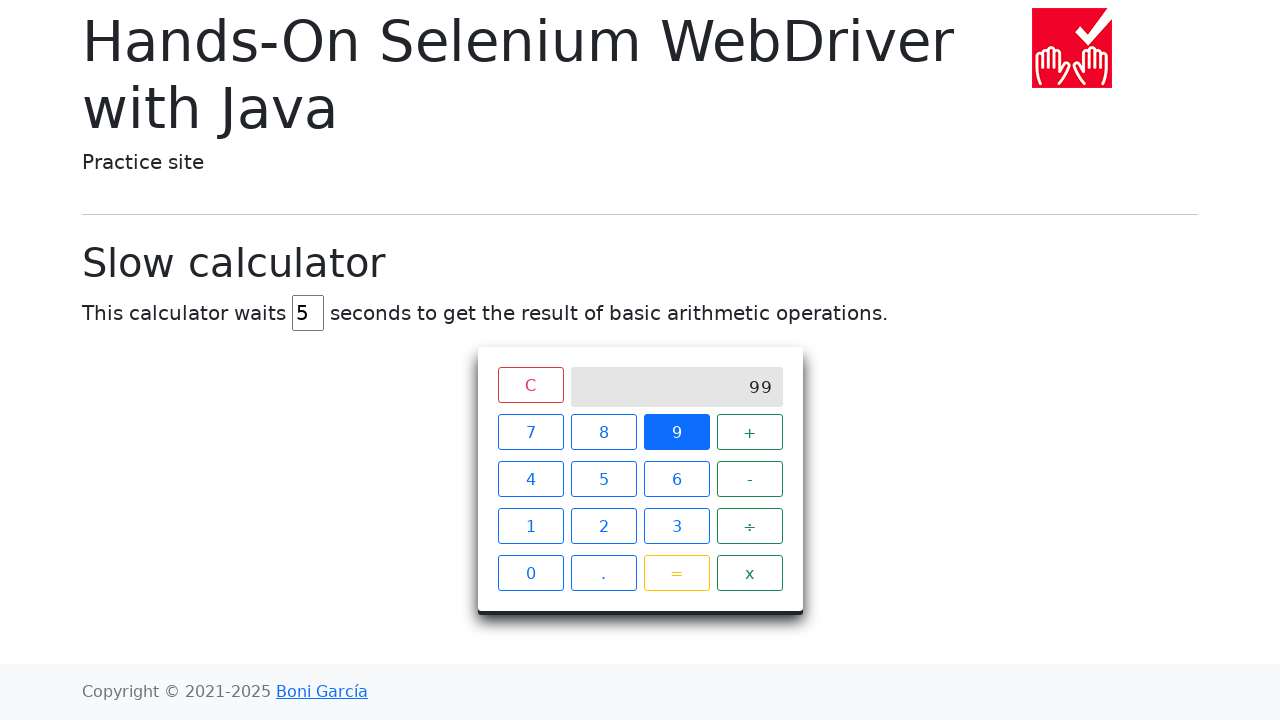

Located all operator buttons
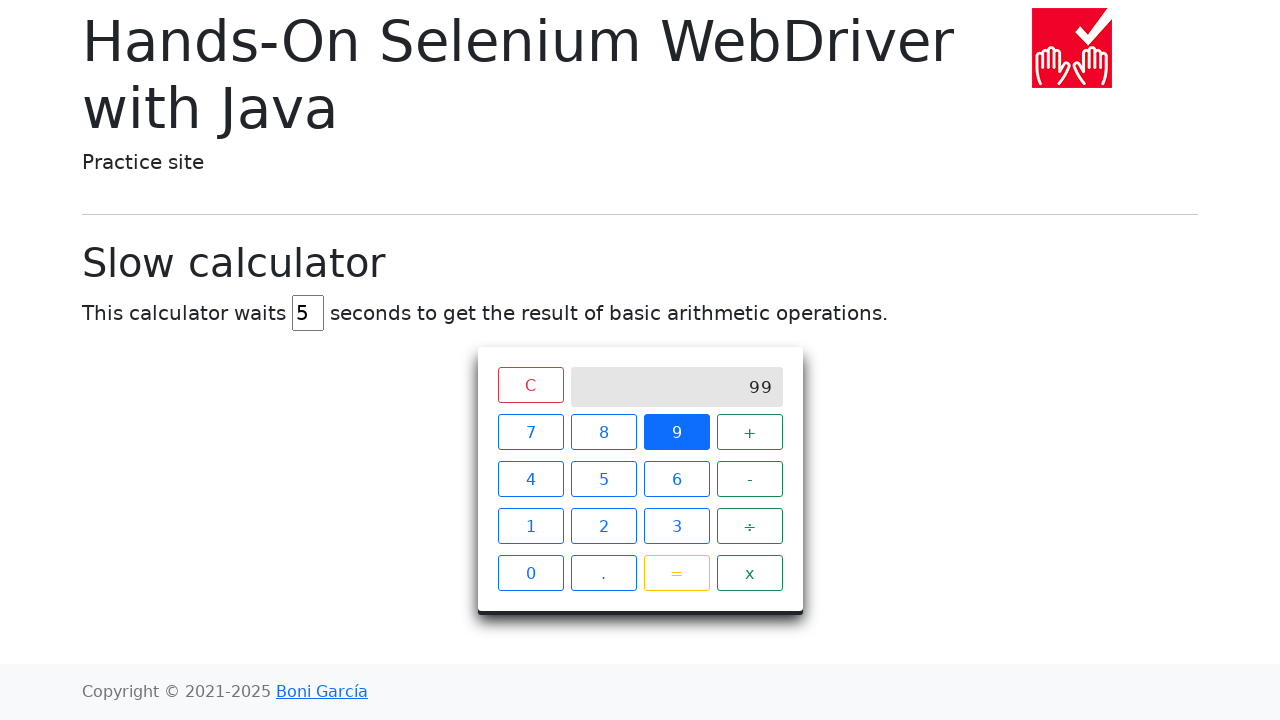

Selected random operator: +
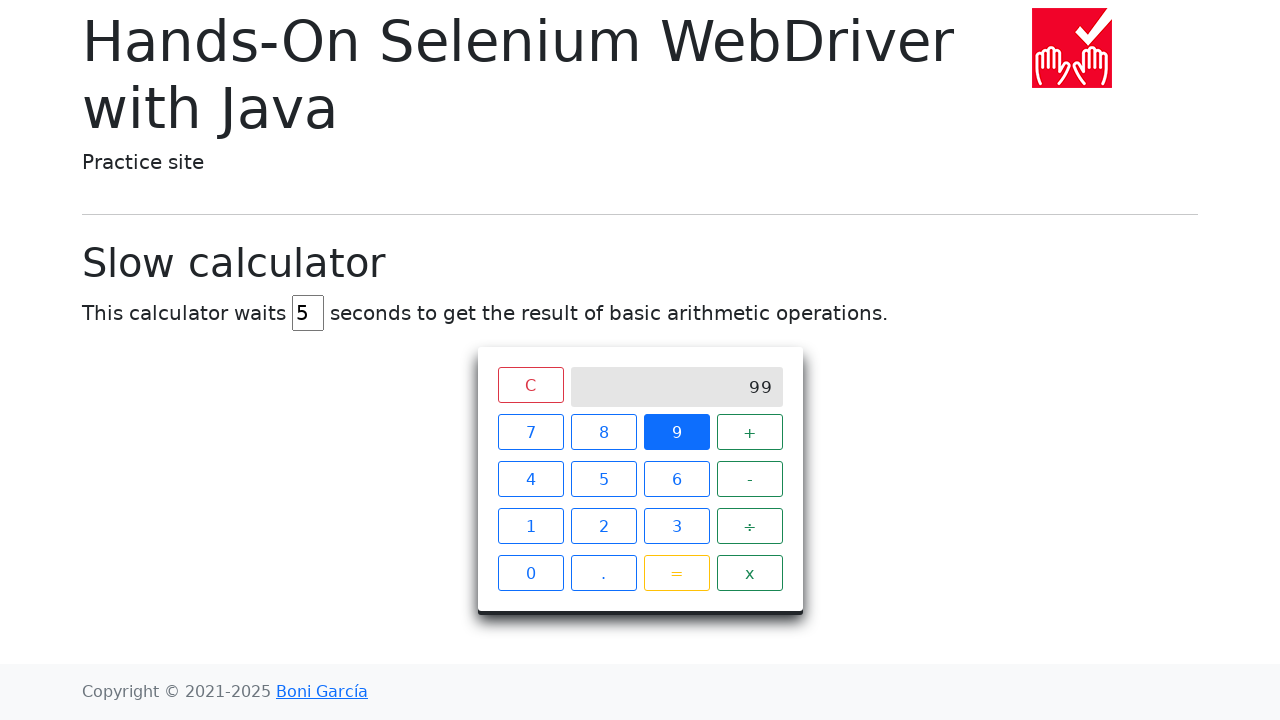

Clicked operator button: + at (750, 432) on .operator.btn.btn-outline-success >> nth=0
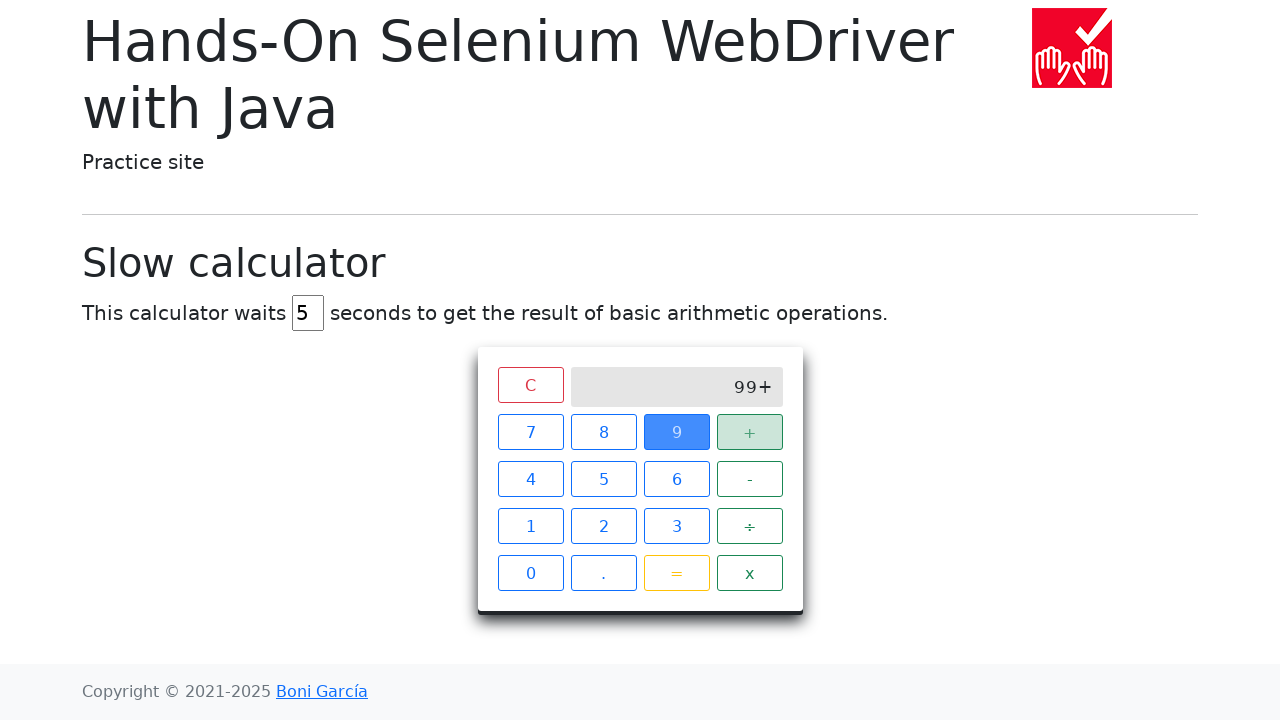

Retrieved number buttons for second digit selection
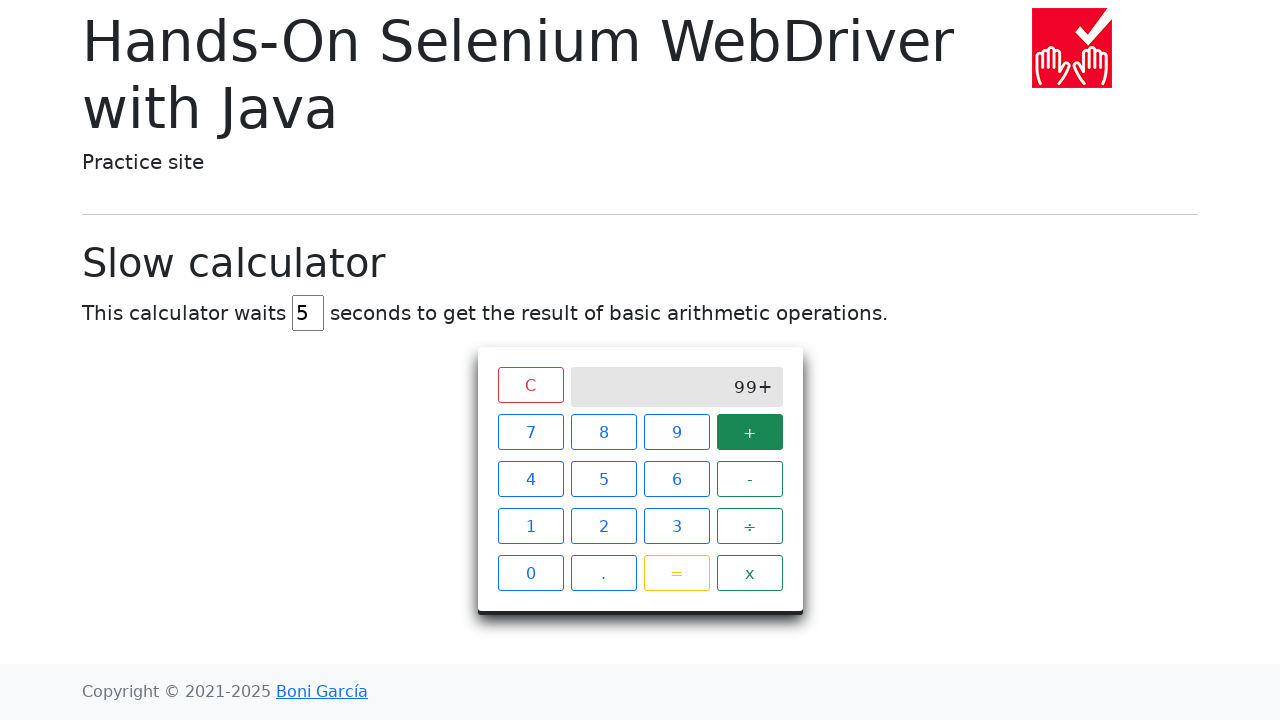

Clicked random number button at index 9 for second number at (530, 573) on .btn.btn-outline-primary >> nth=9
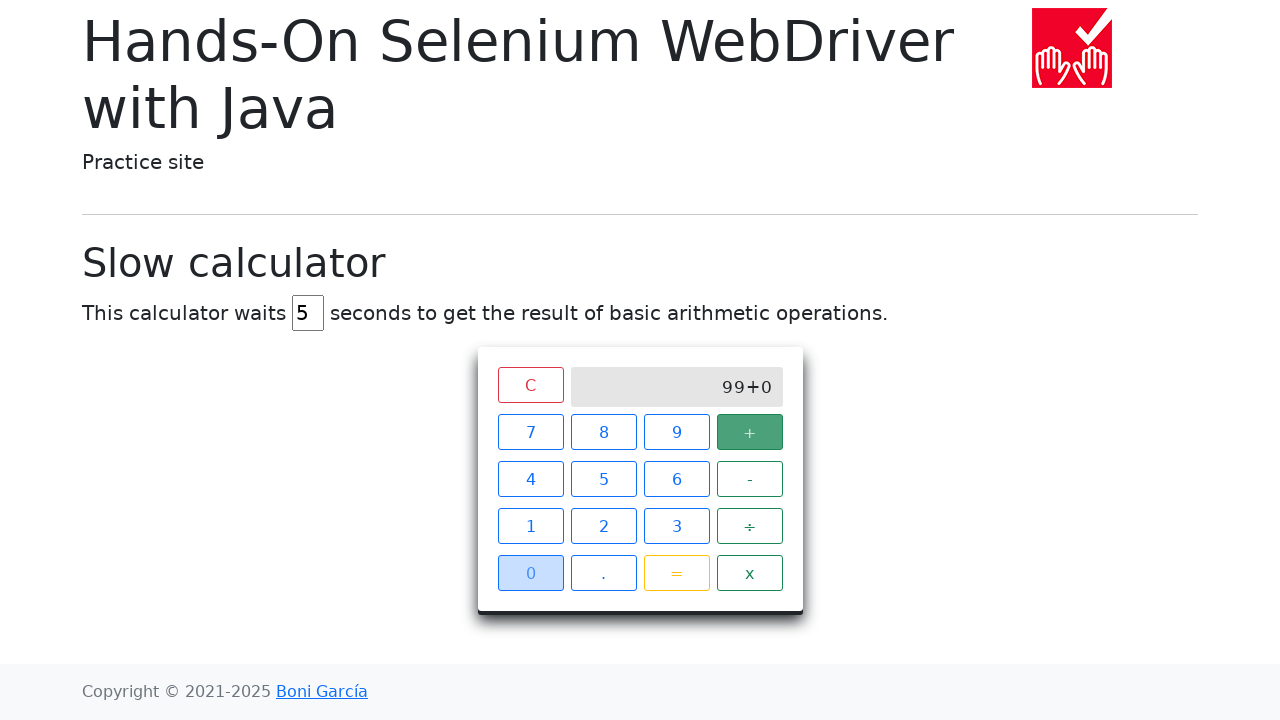

Retrieved number buttons for second digit selection
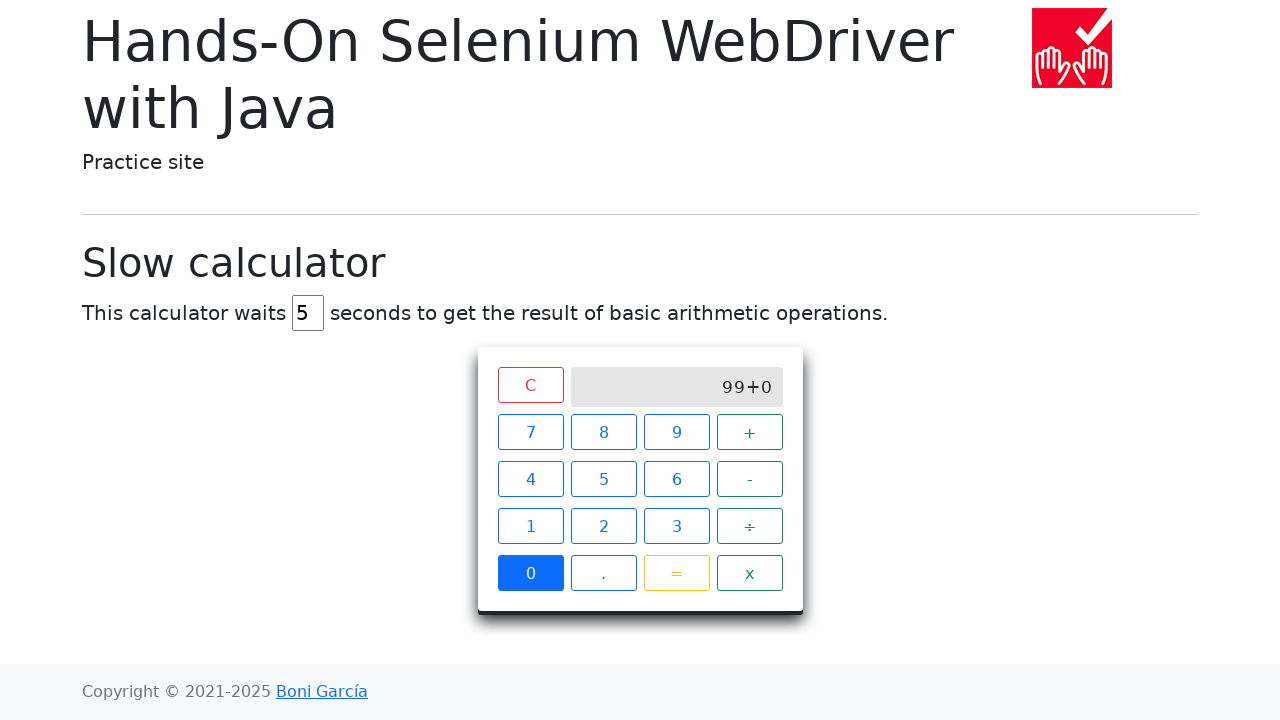

Clicked random number button at index 7 for second number at (604, 526) on .btn.btn-outline-primary >> nth=7
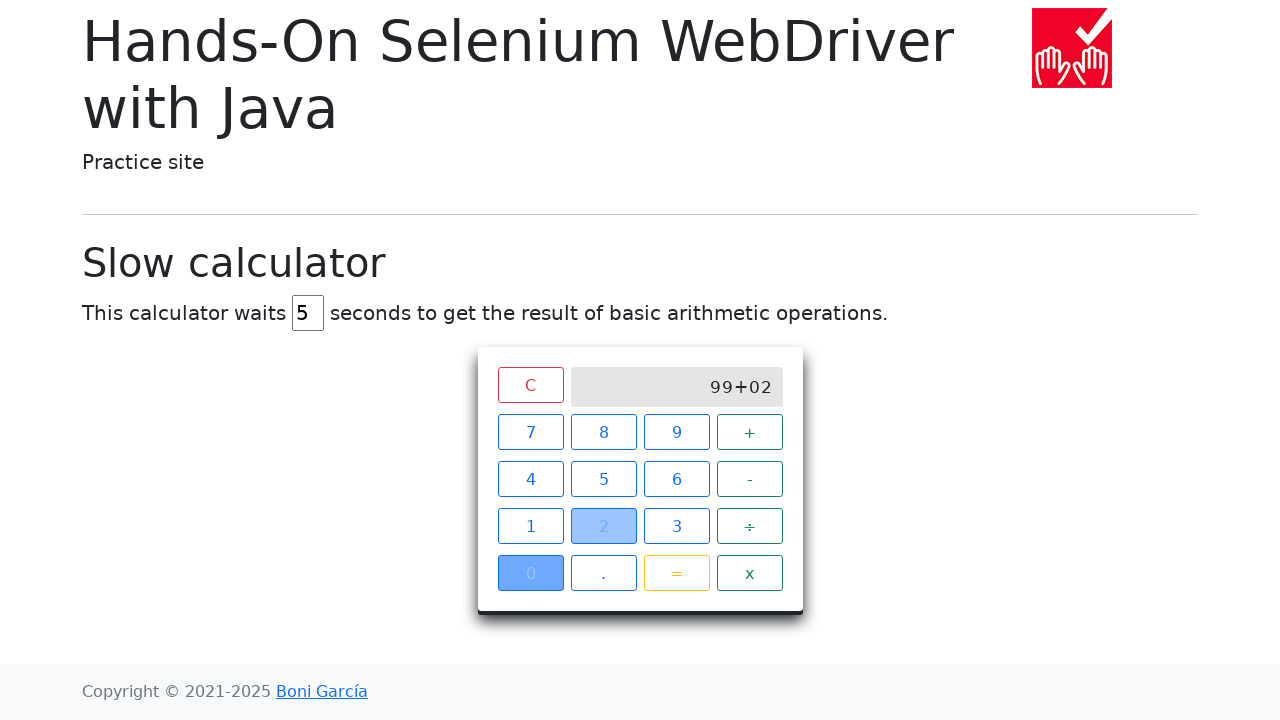

Retrieved screen text: 99+02
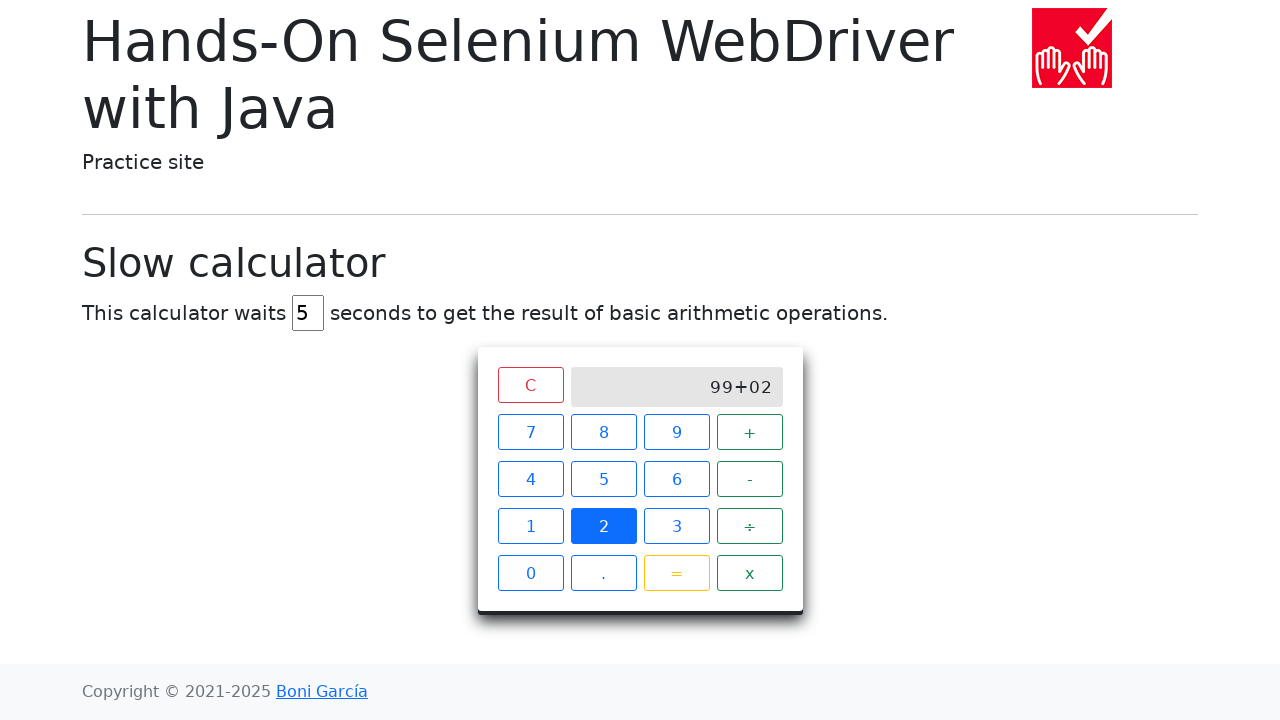

Extracted second number from screen: 02
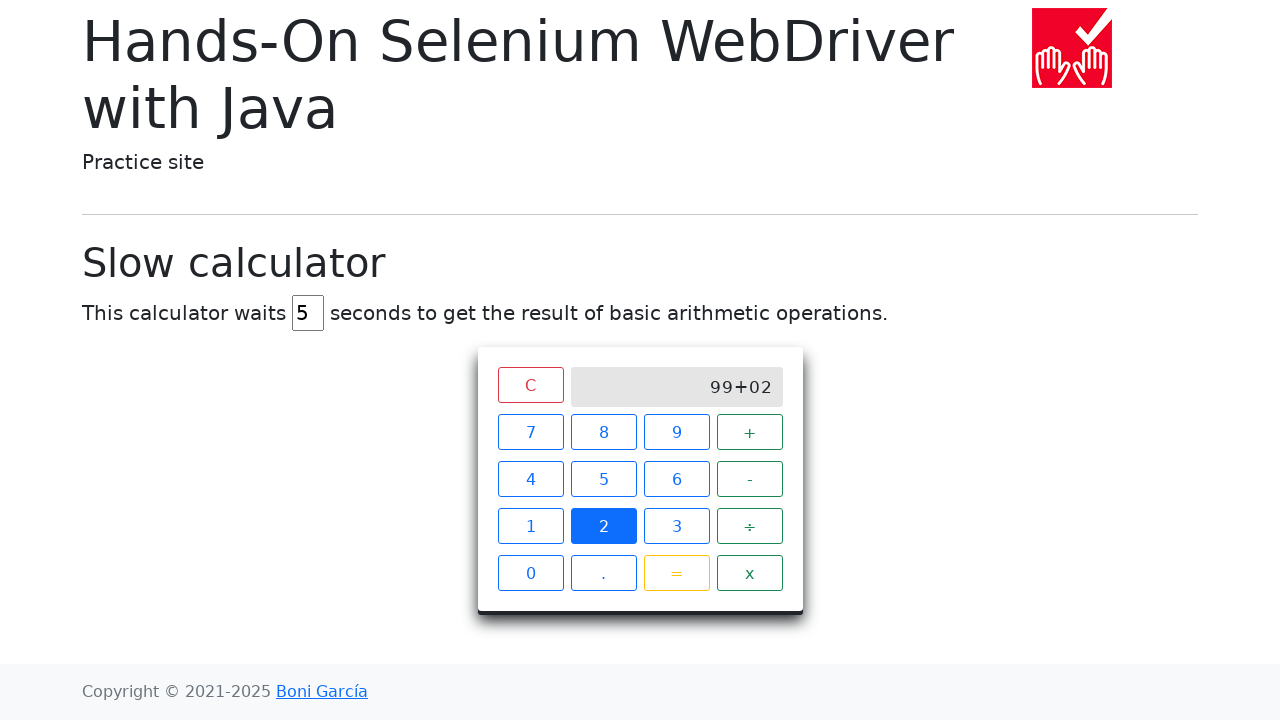

Clicked equals button to execute calculation at (676, 573) on .btn.btn-outline-warning
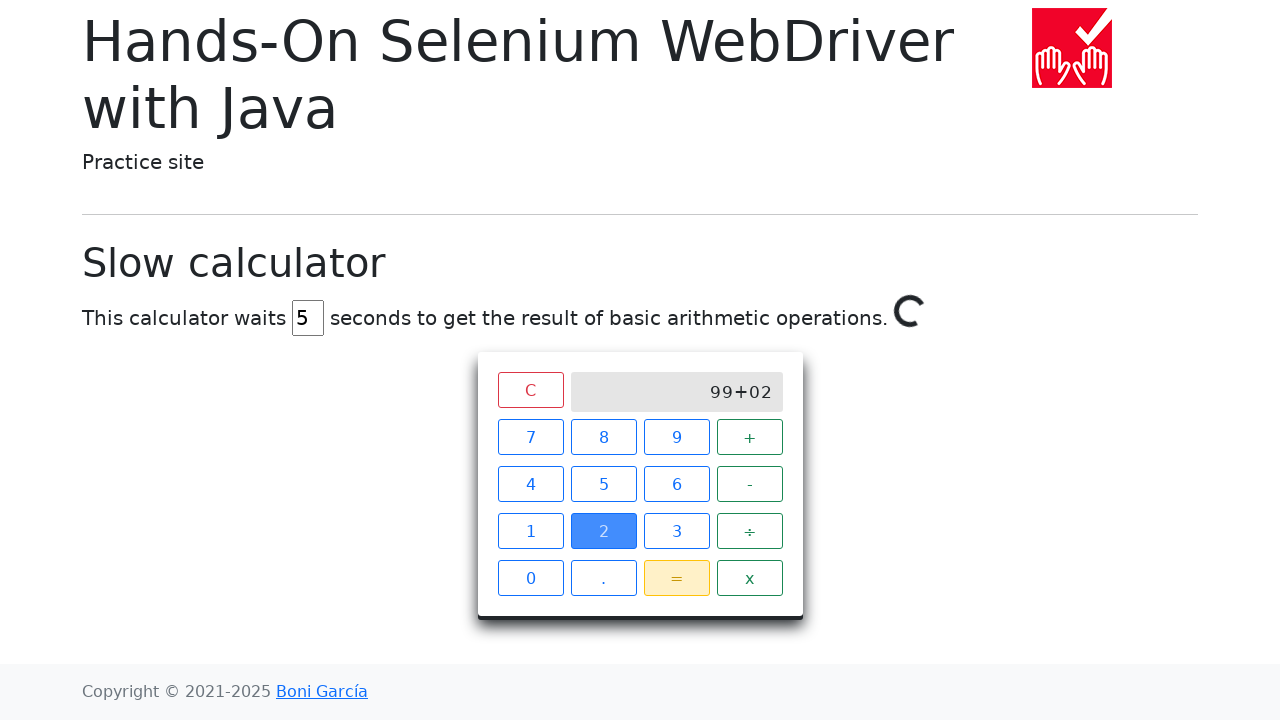

Calculator finished processing - spinner disappeared
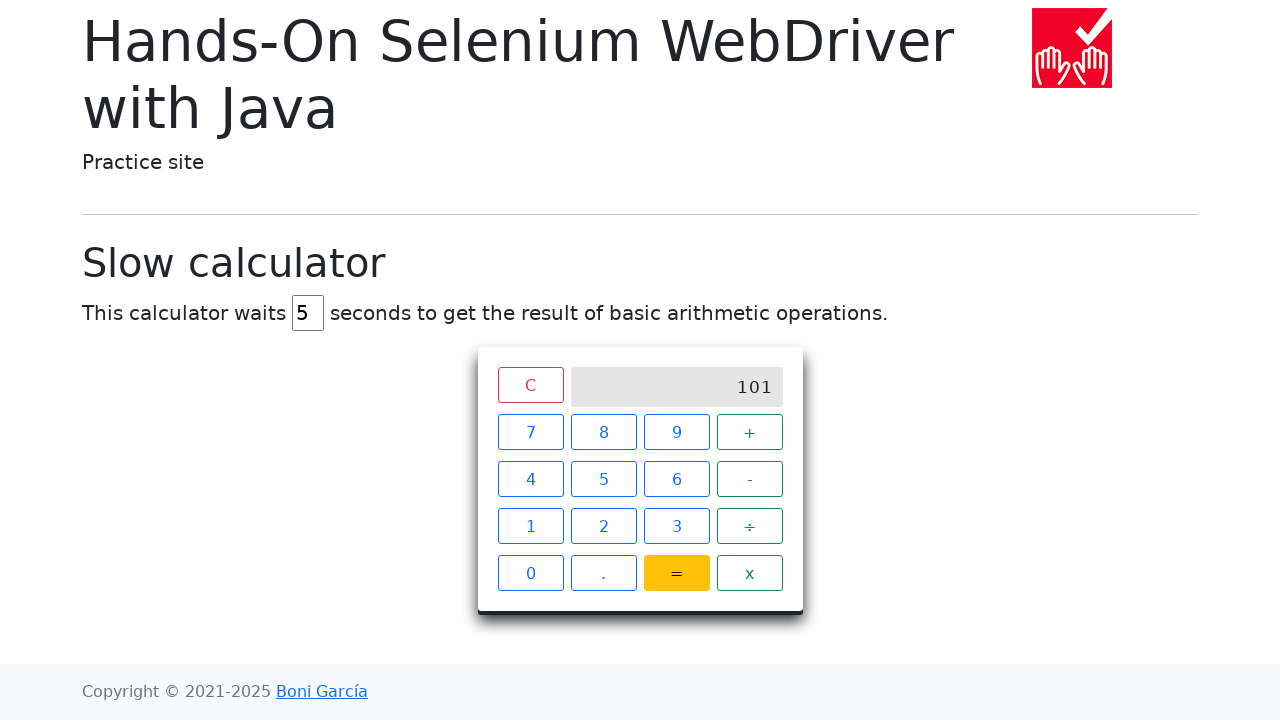

Retrieved calculation result from screen: 101
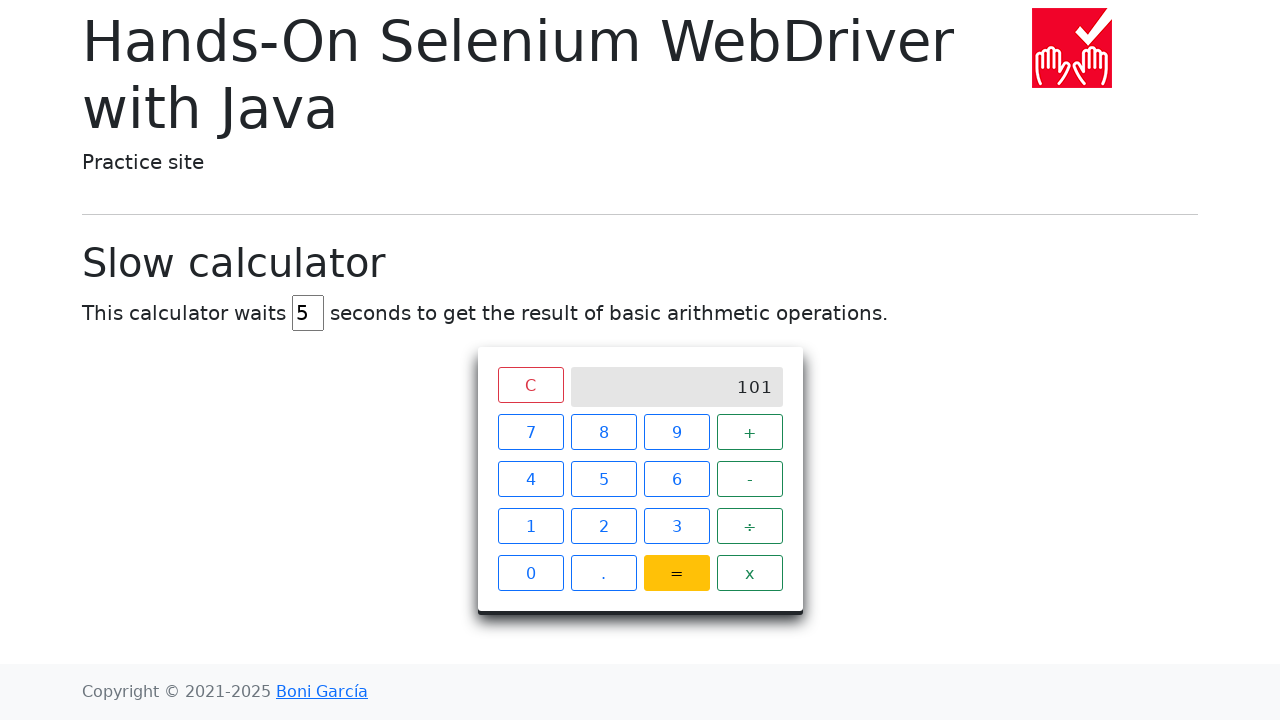

Calculated expected result: 99.0 + 2.0 = 101.0
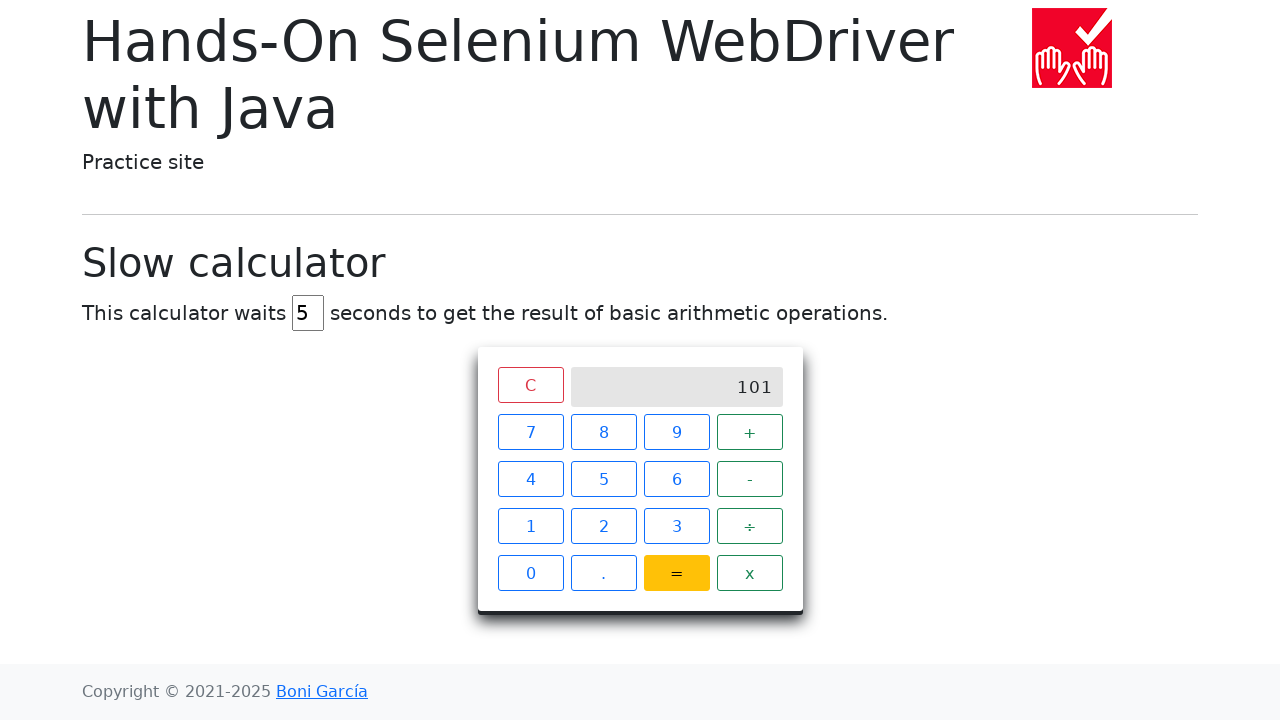

Assertion passed: expected result 101.0 matches actual result 101.0
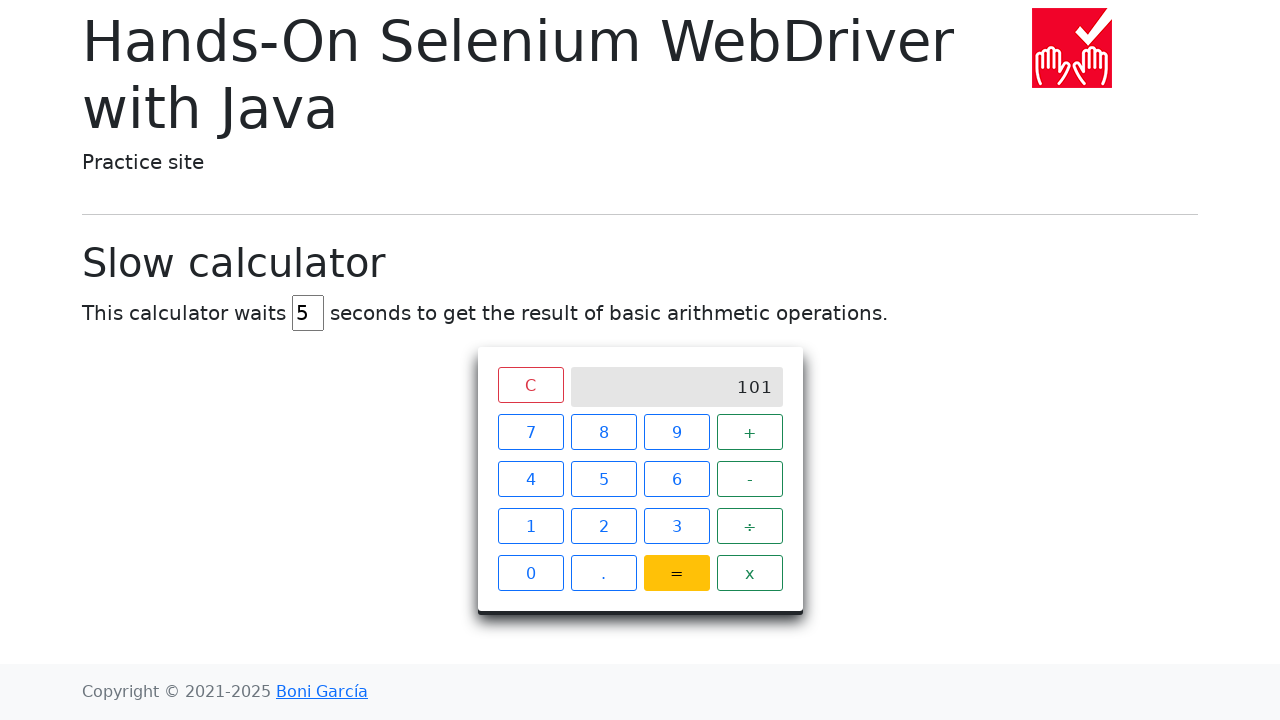

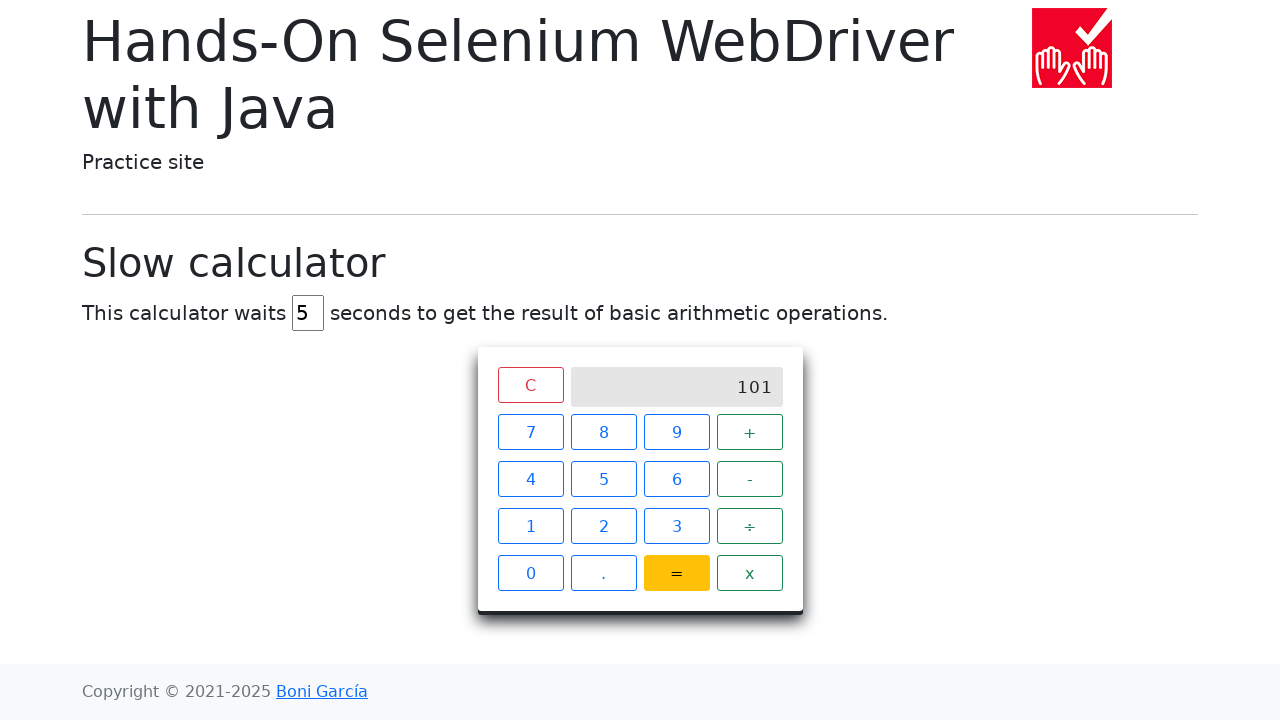